Tests that clicking the Bad Request link returns a 400 status code response

Starting URL: https://demoqa.com

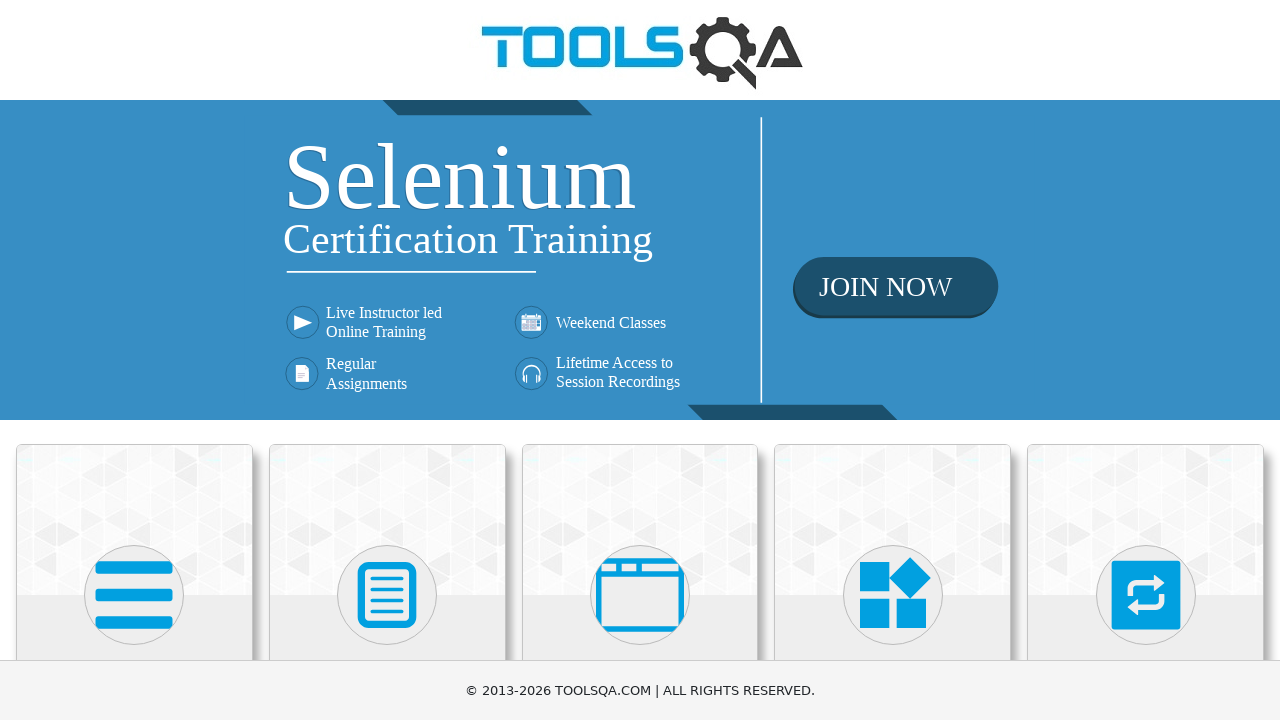

Clicked on Elements section at (134, 360) on text=Elements
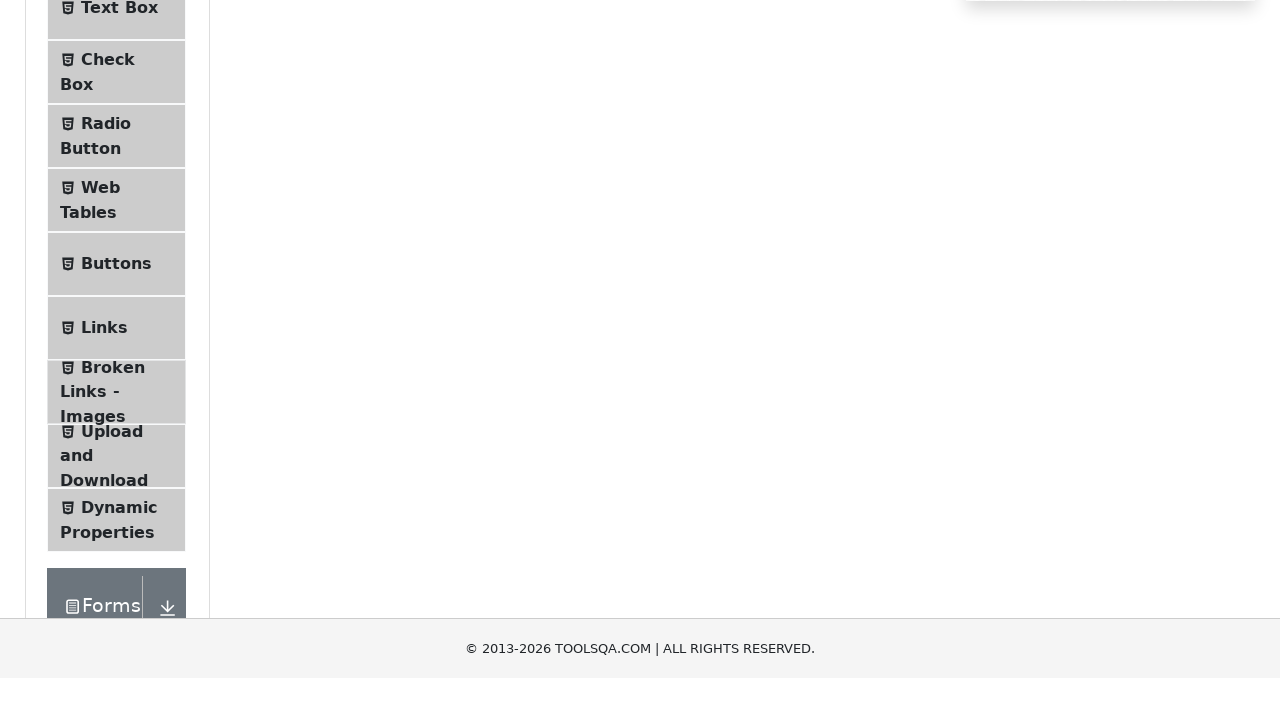

Clicked on Links menu item at (104, 581) on text=Links
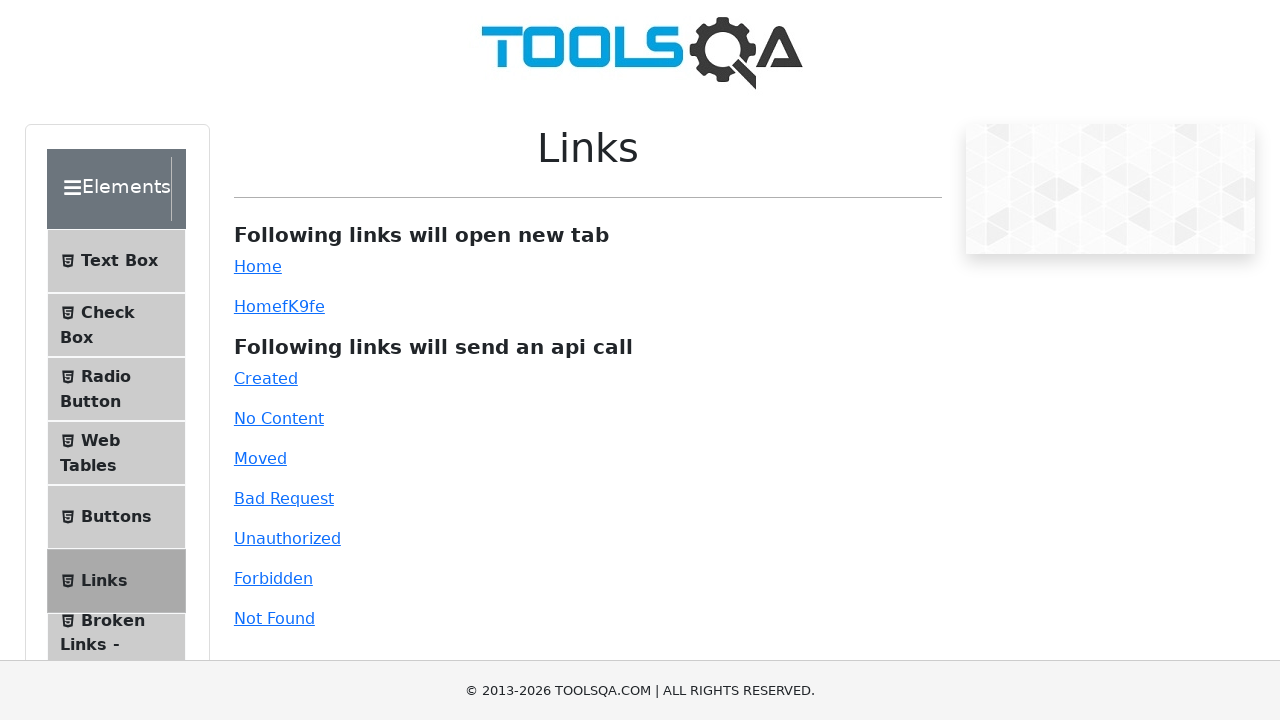

Clicked on Bad Request link at (284, 498) on #bad-request
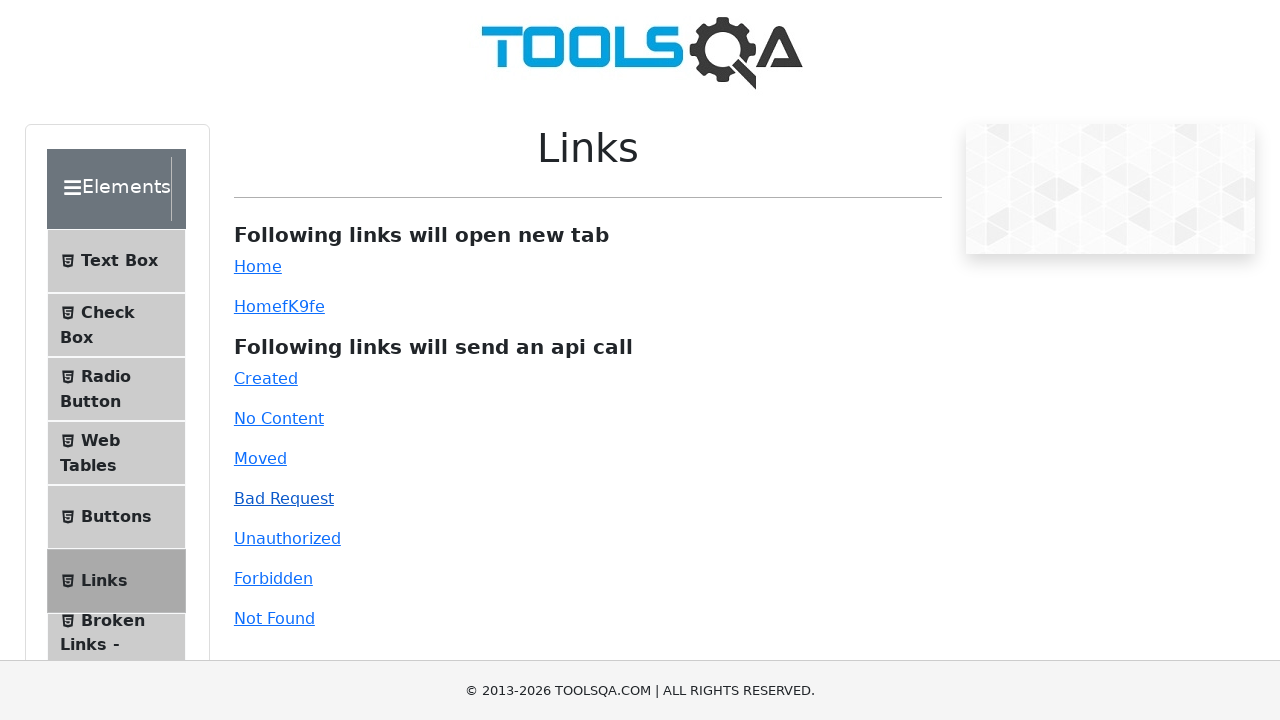

Verified 400 status code response was returned
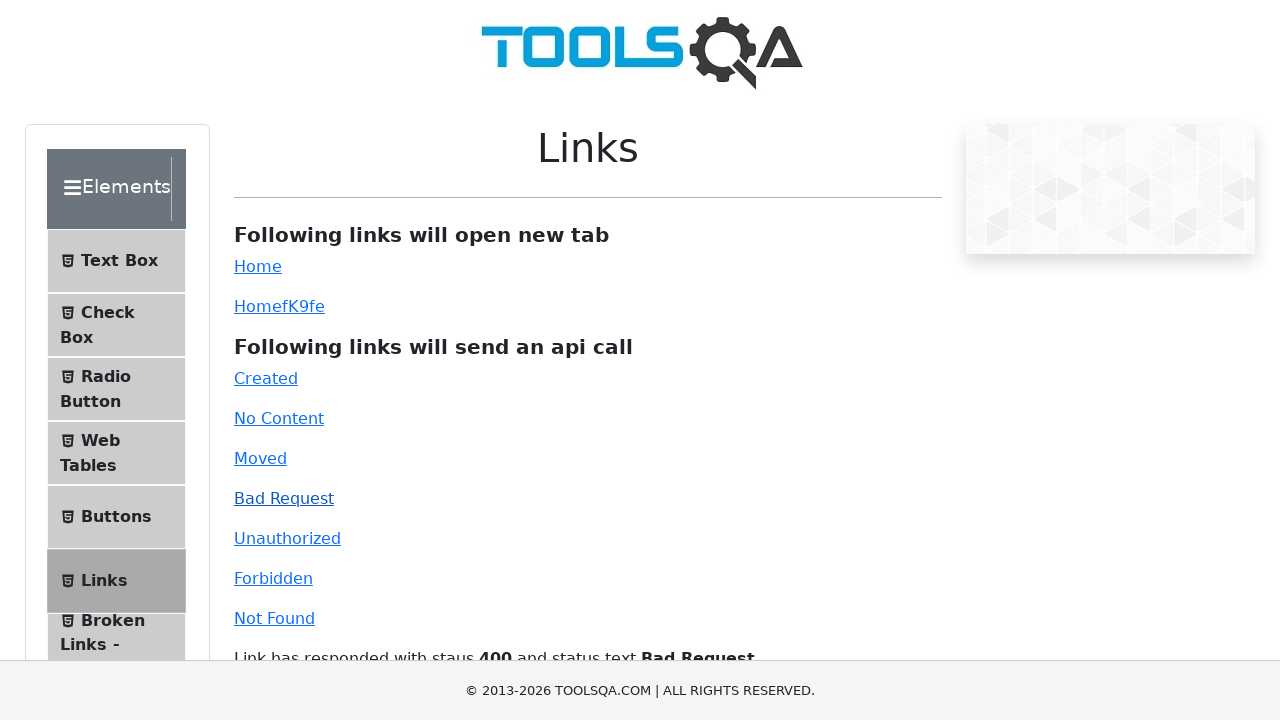

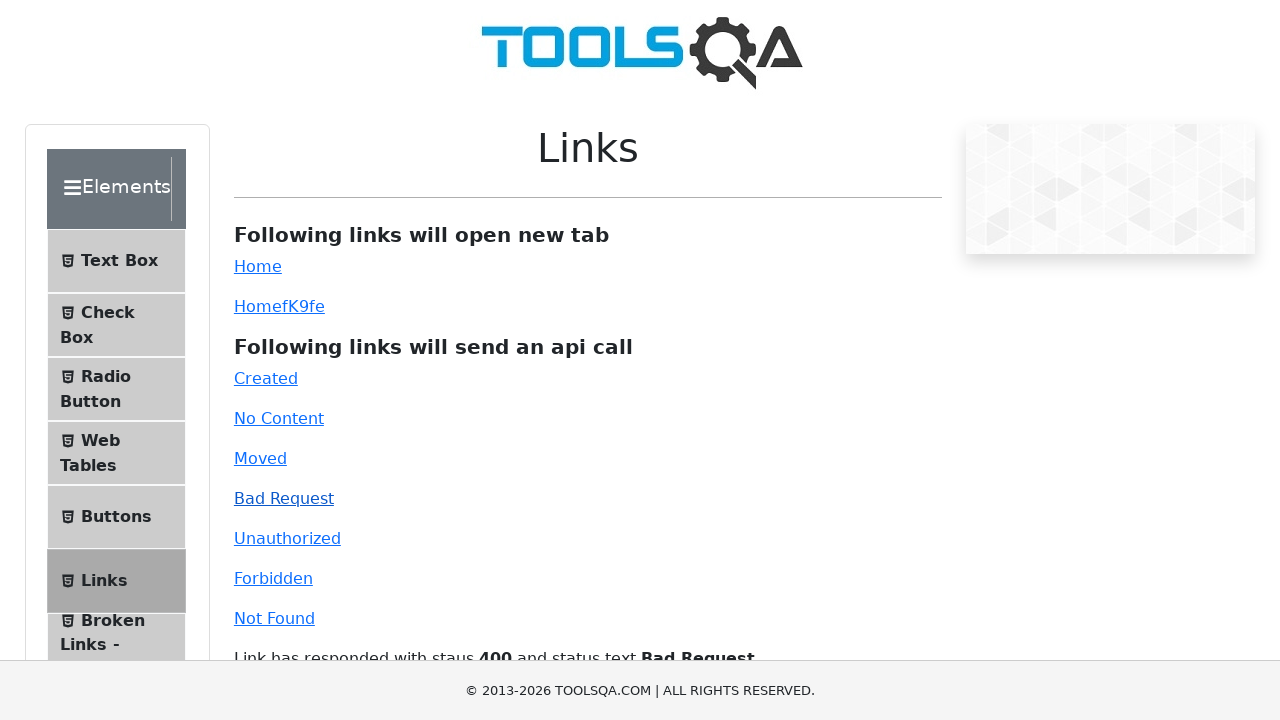